Tests page loading with platform name configuration

Starting URL: https://www.selenium.dev/

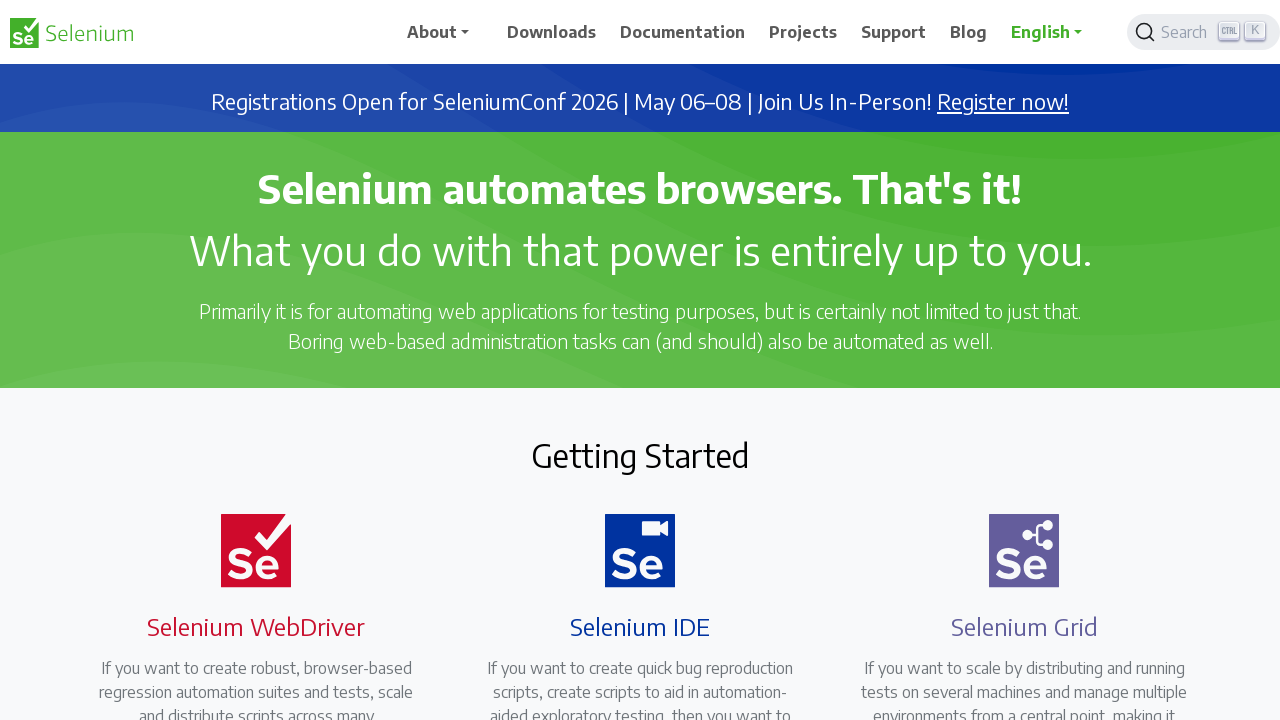

Page loaded at https://www.selenium.dev/ with platform name configuration
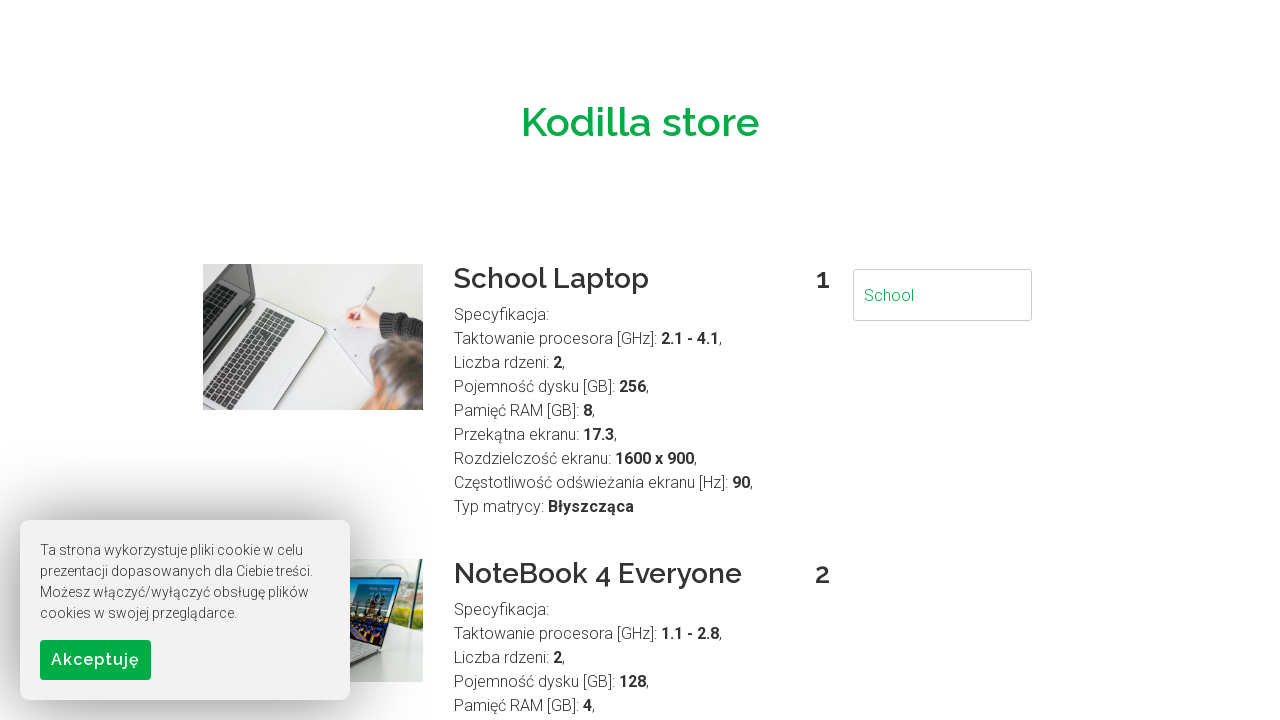

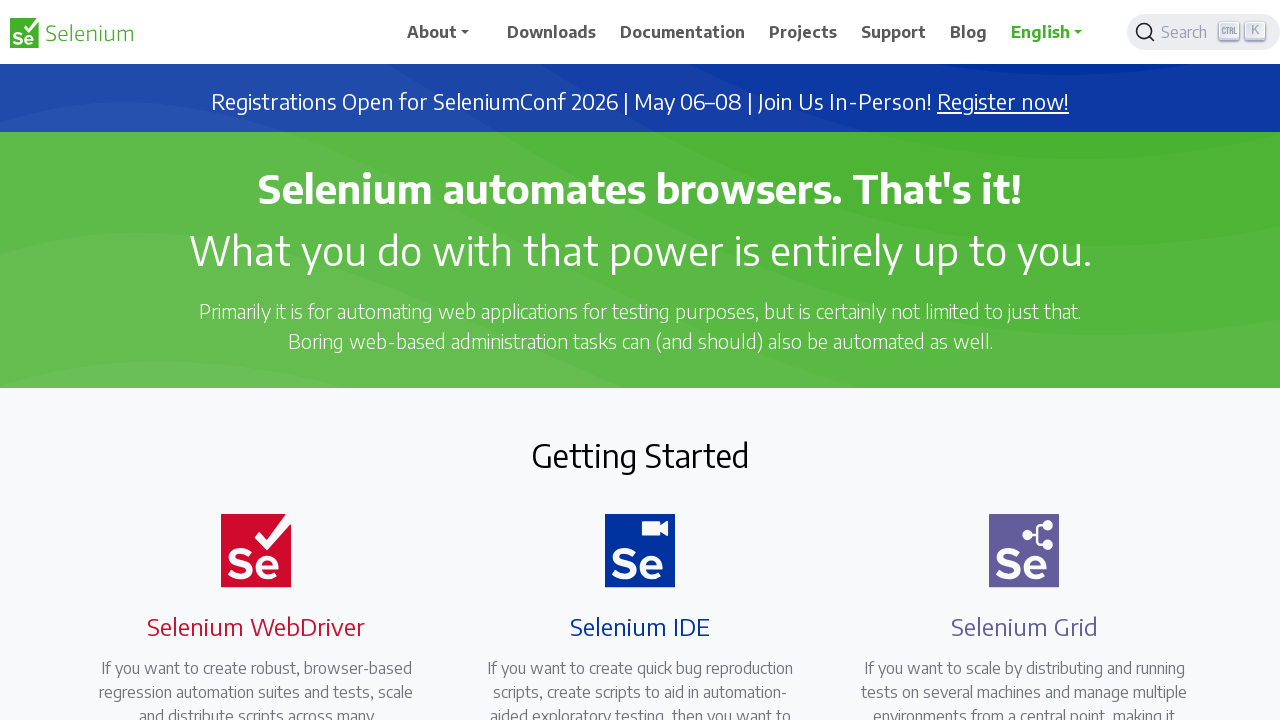